Tests entering negative values for weight and height fields to verify the system rejects invalid numeric inputs.

Starting URL: https://ciscodeto.github.io/AcodemiaGerenciamento/yalunos.html

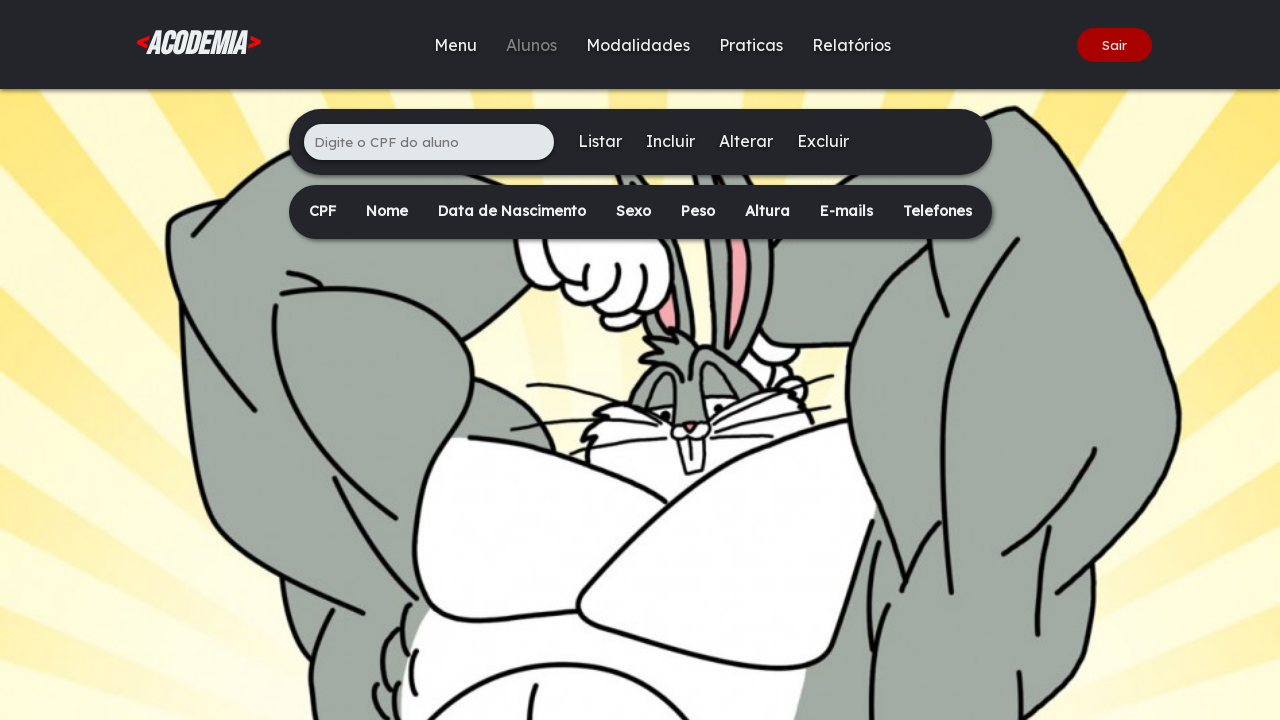

Filled CPF field with '561.284.937-20' on xpath=/html/body/div[2]/main/div[1]/ul/li[1]/input
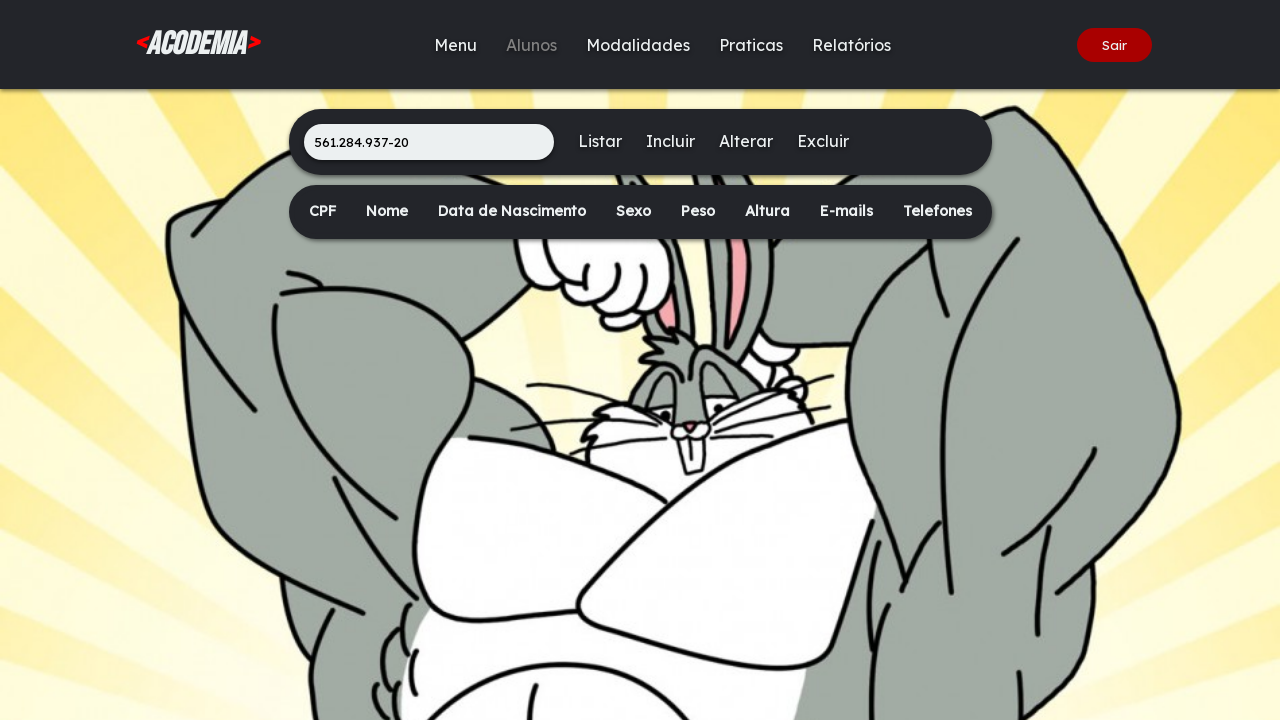

Clicked the Include button at (670, 141) on xpath=/html/body/div[2]/main/div[1]/ul/li[3]/a
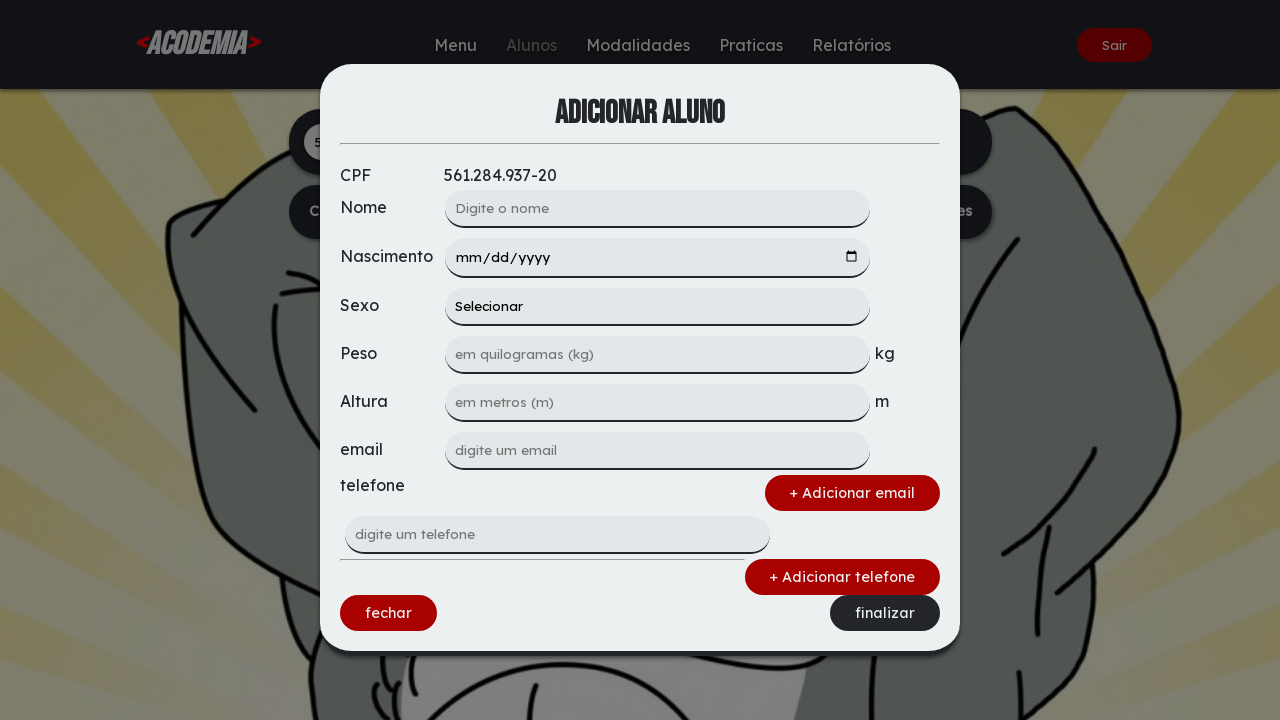

Filled weight field with negative value '-75' on xpath=/html/body/div[1]/div/form/input[3]
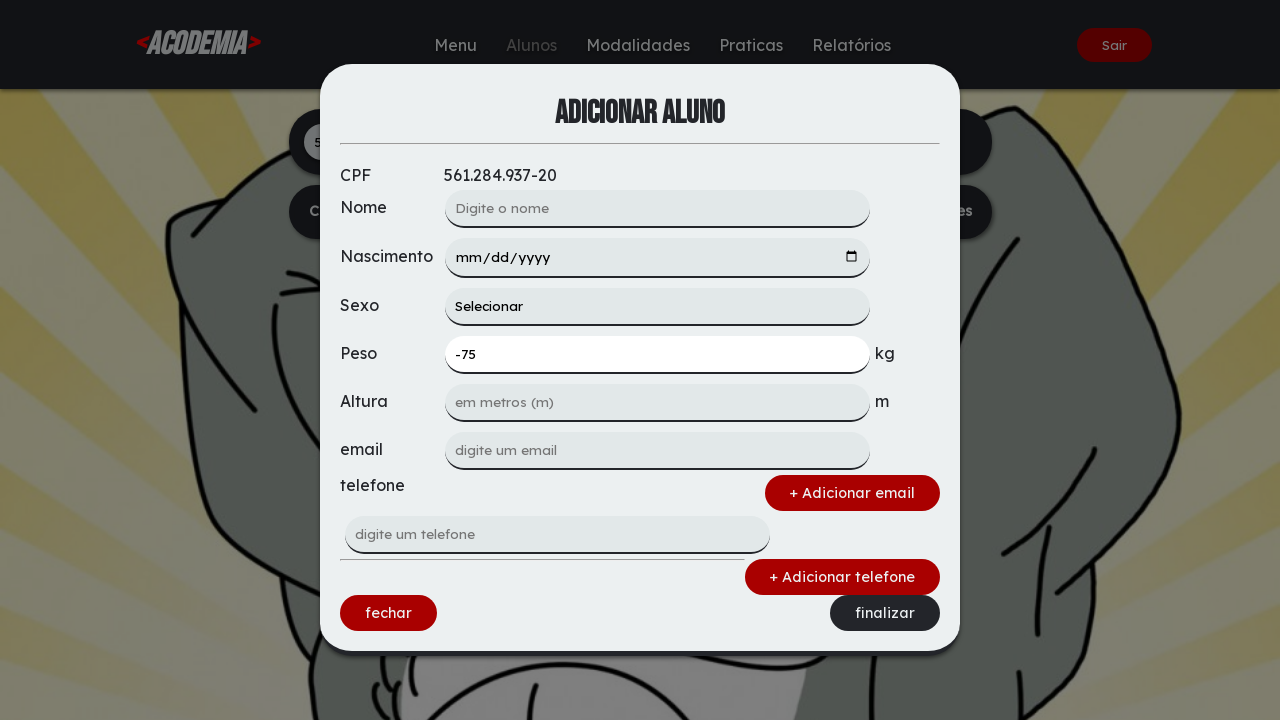

Filled height field with negative value '-18' on xpath=/html/body/div[1]/div/form/input[4]
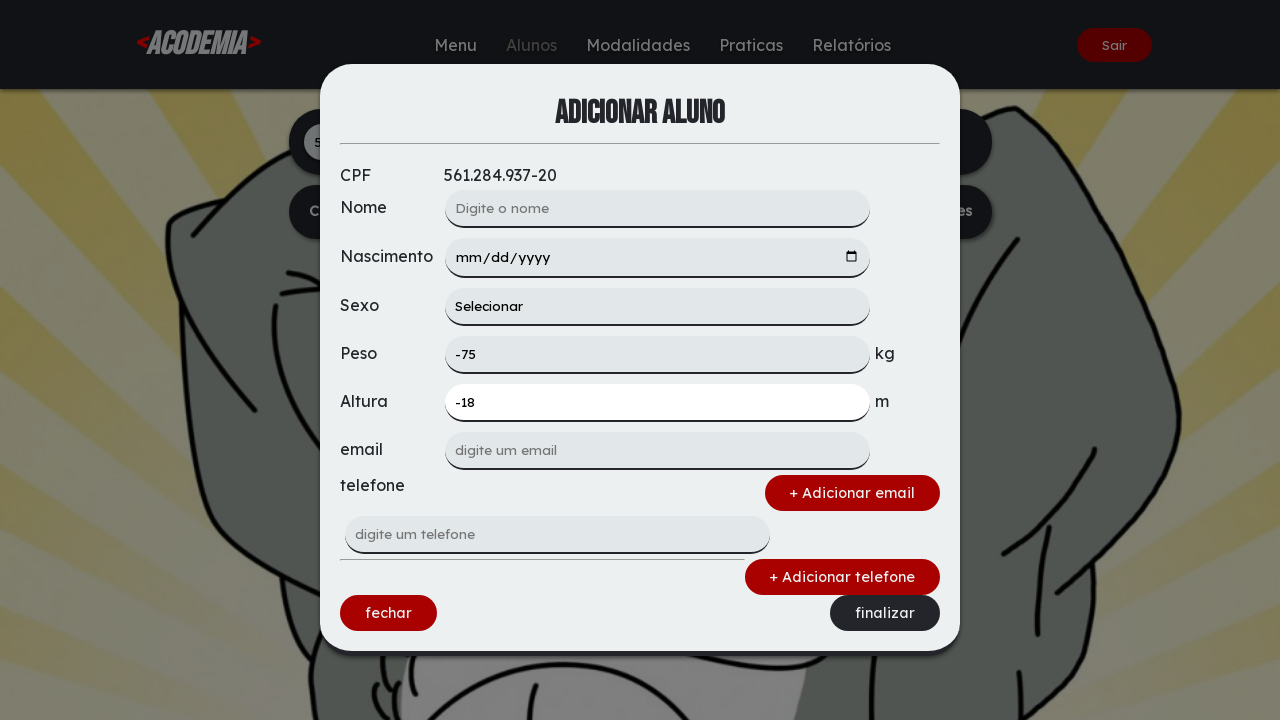

Clicked the Finalize button to submit form with negative values at (885, 613) on xpath=/html/body/div[1]/div/form/div[3]/a[2]
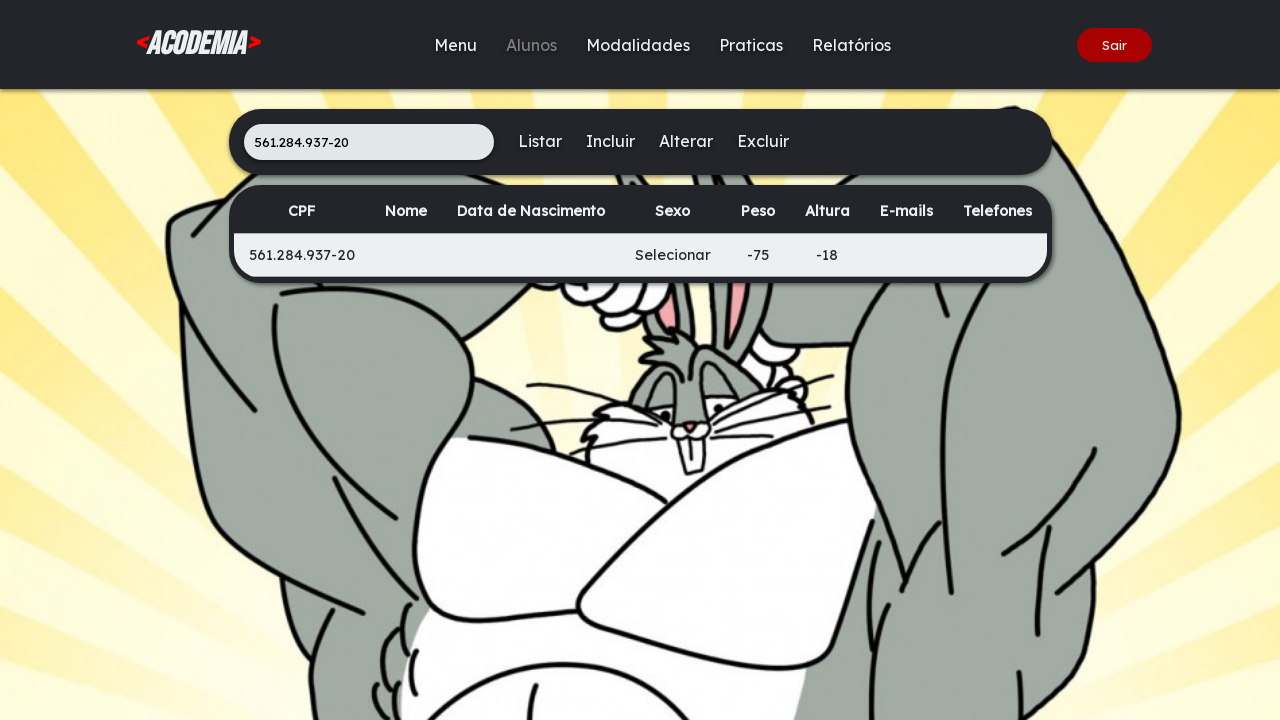

Clicked the List button at (540, 141) on xpath=/html/body/div[2]/main/div[1]/ul/li[2]/a
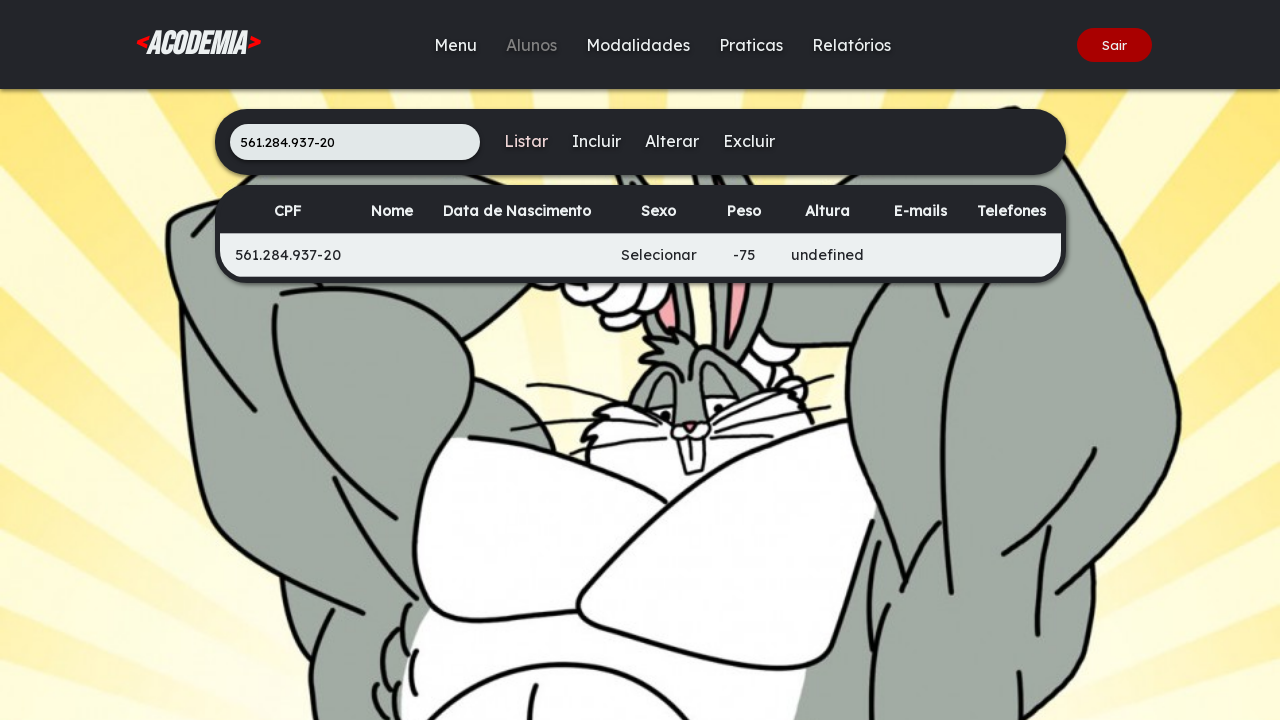

Waited for content table to load
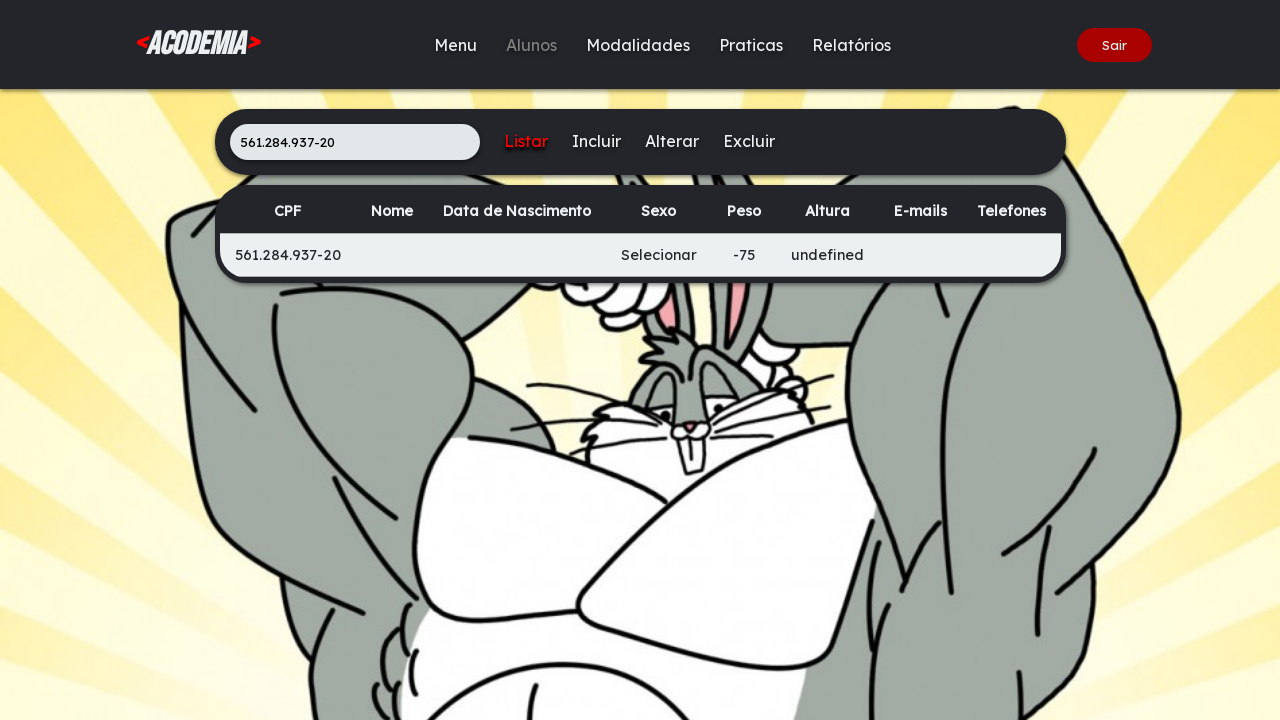

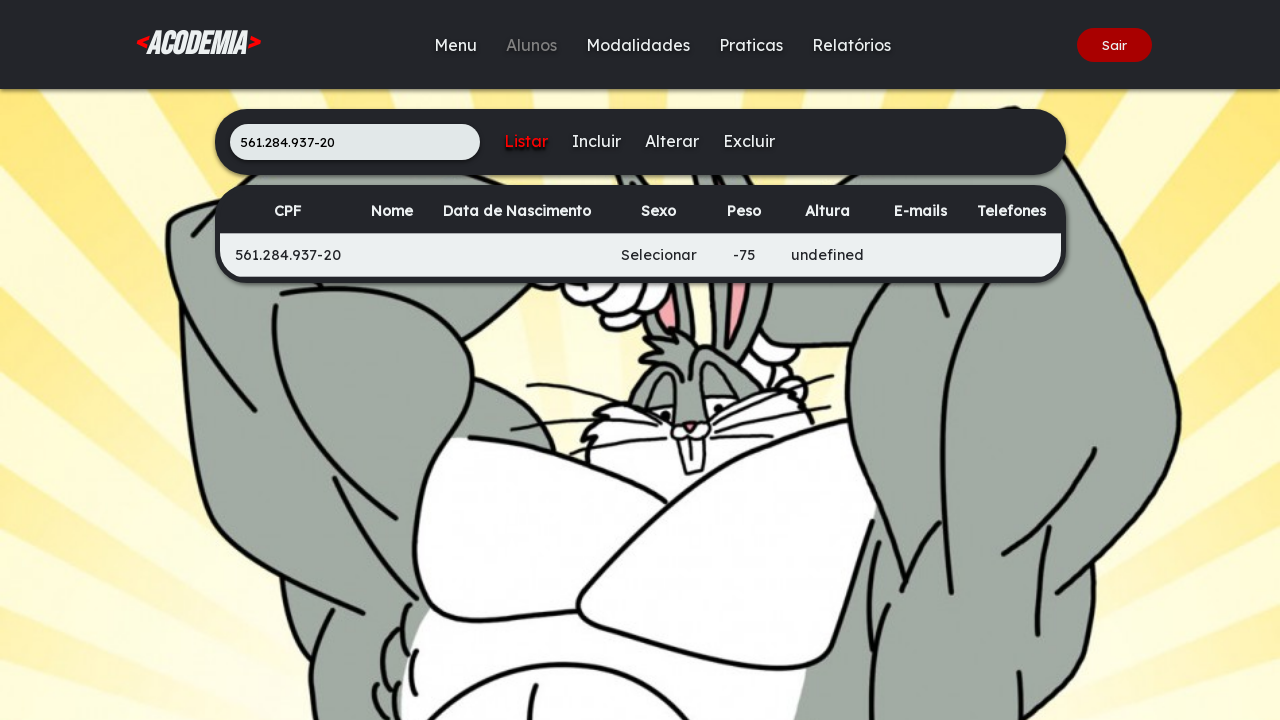